Tests a registration form by filling in name, family name, and email fields, then submitting and verifying the success message.

Starting URL: http://suninjuly.github.io/registration1.html

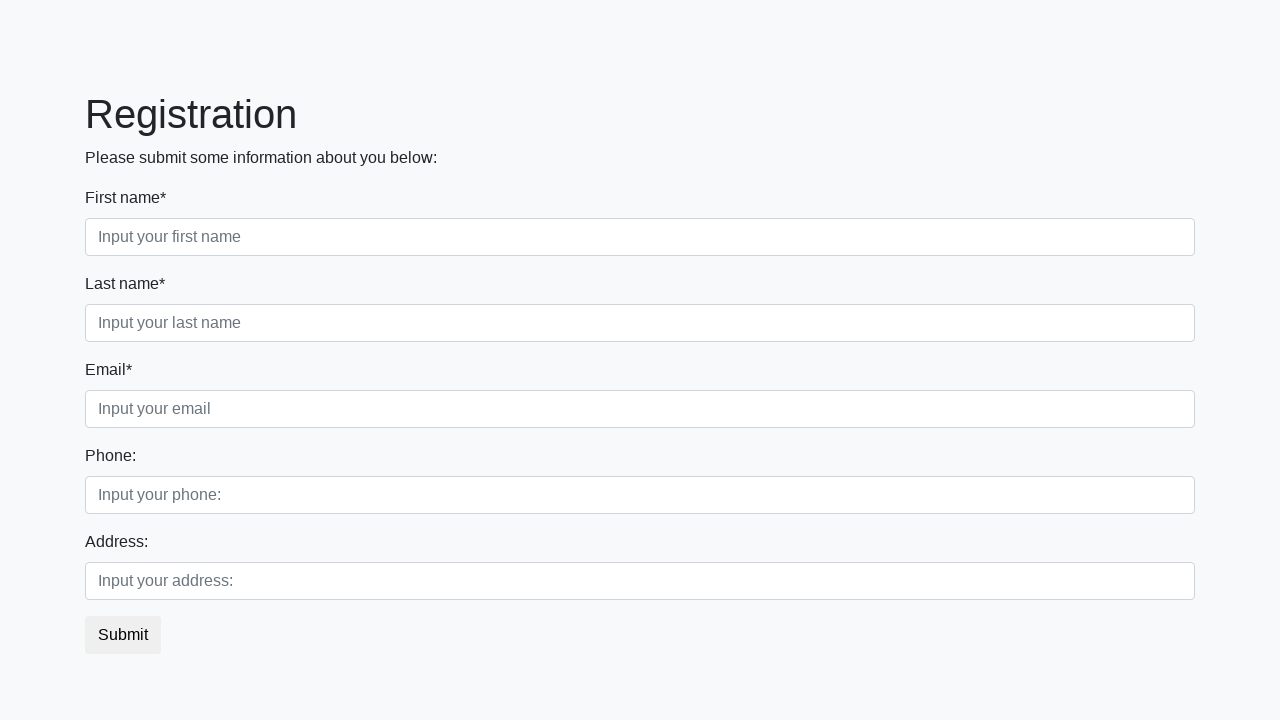

Filled first name field with 'John' on div.first_block > div.form-group.first_class > input
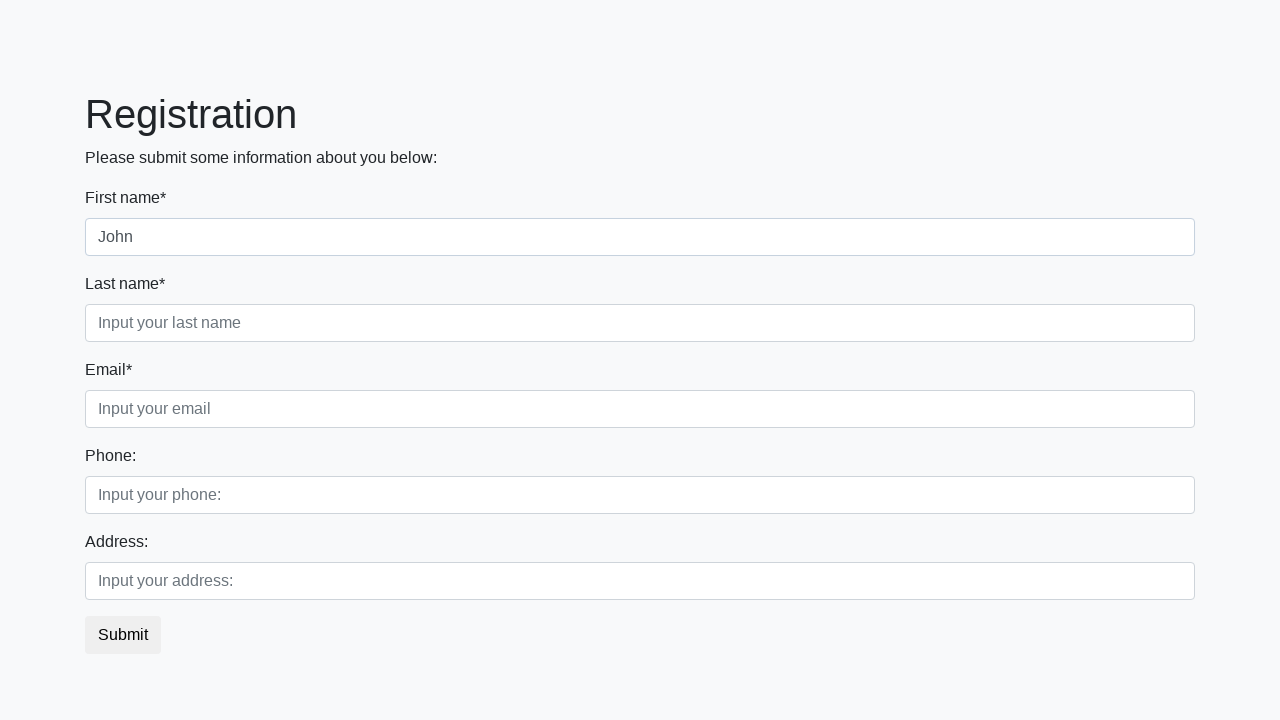

Filled family name field with 'Smith' on div.first_block > div.form-group.second_class > input
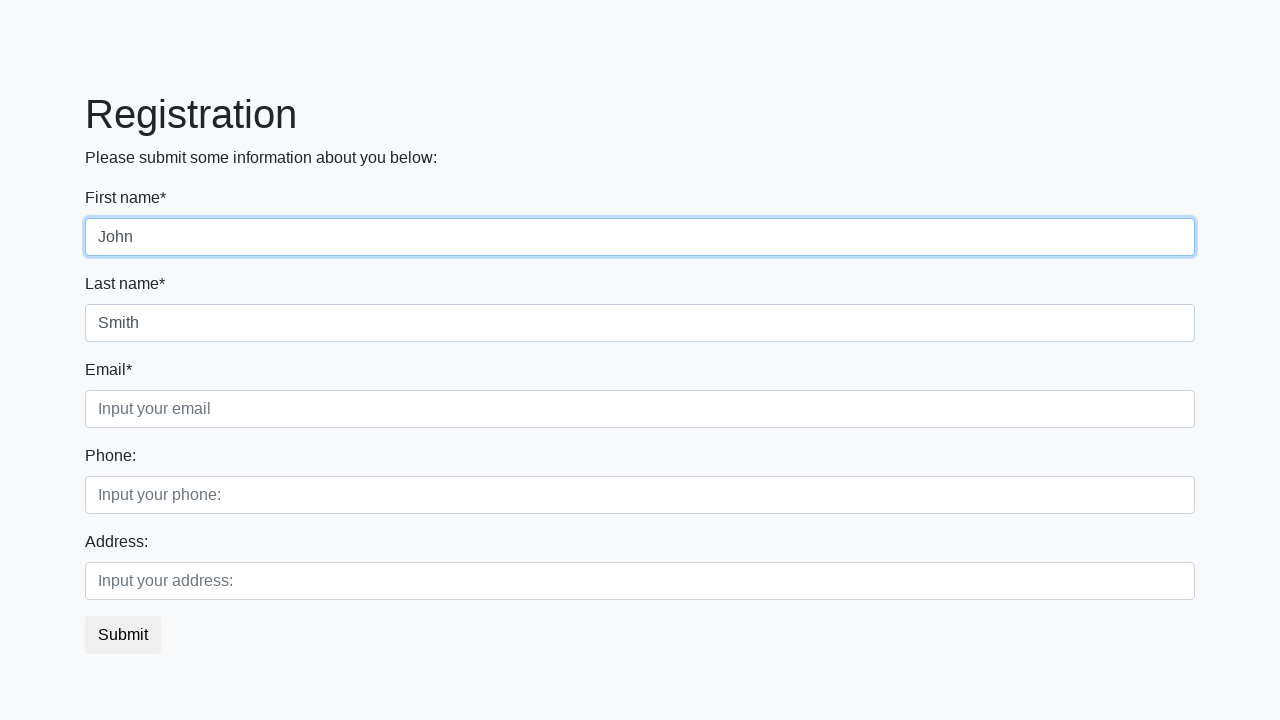

Filled email field with 'john.smith@example.com' on div.first_block > div.form-group.third_class > input
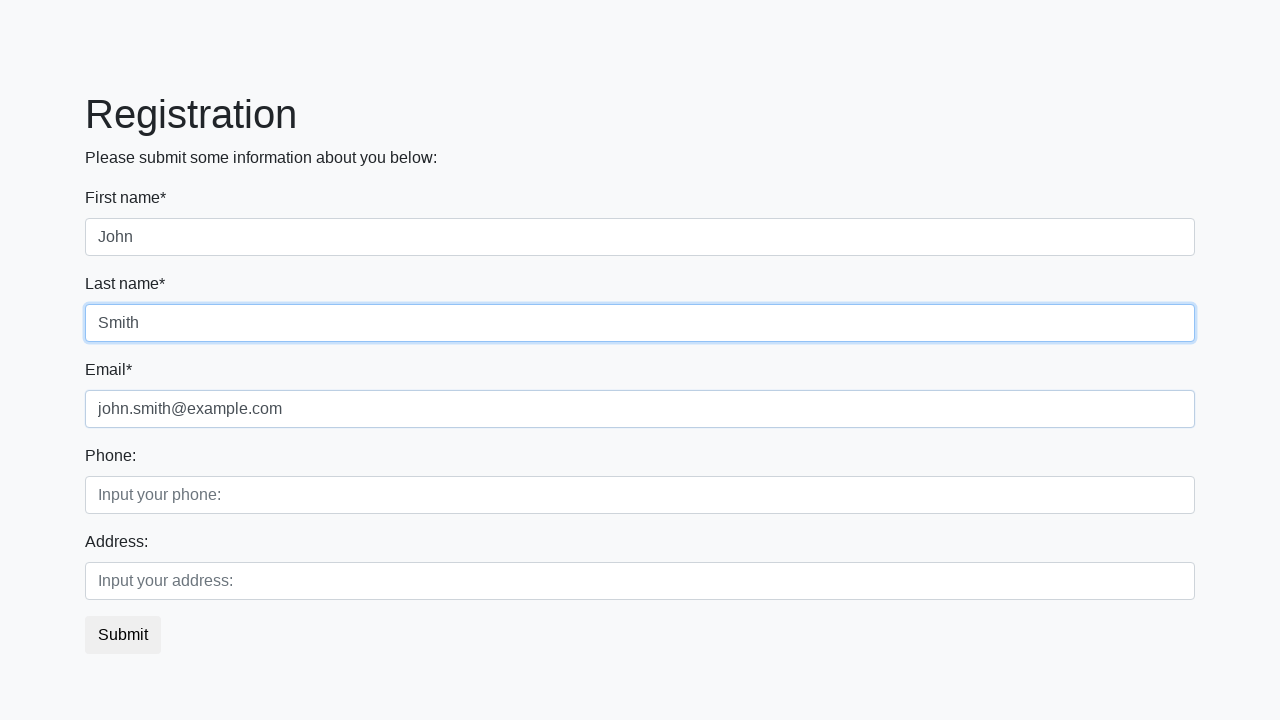

Clicked the registration submit button at (123, 635) on button.btn
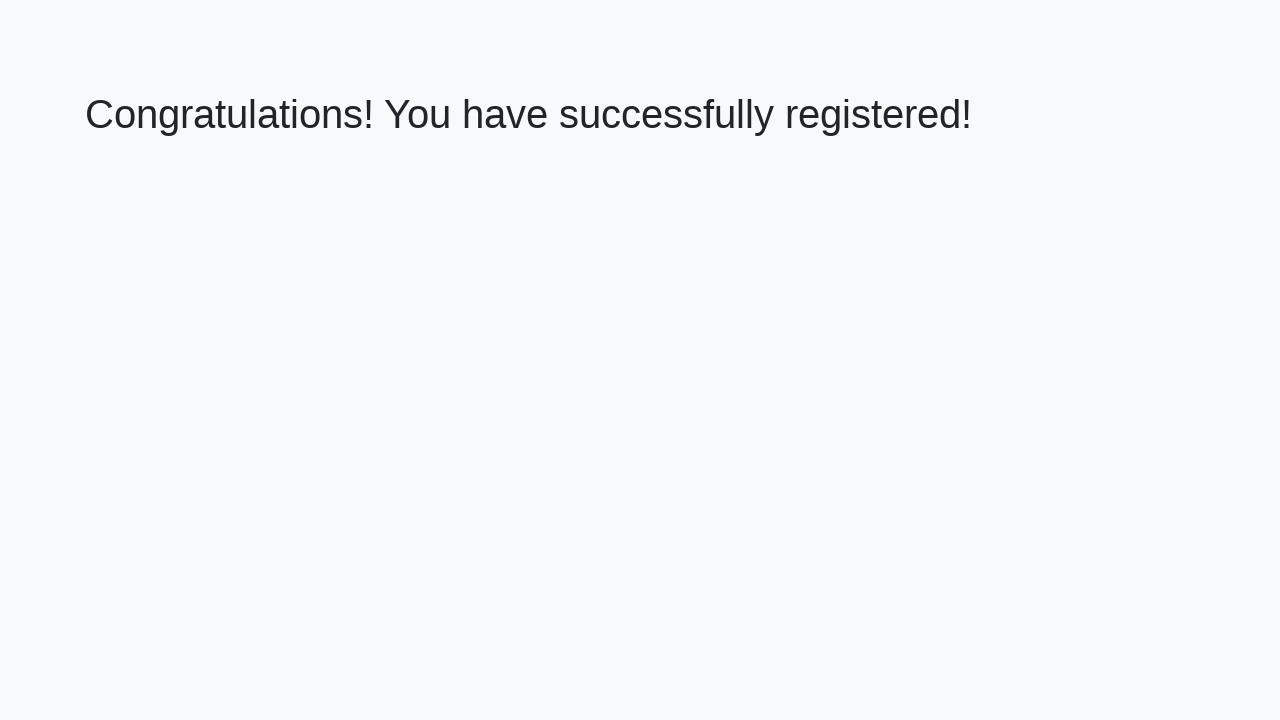

Success message heading loaded
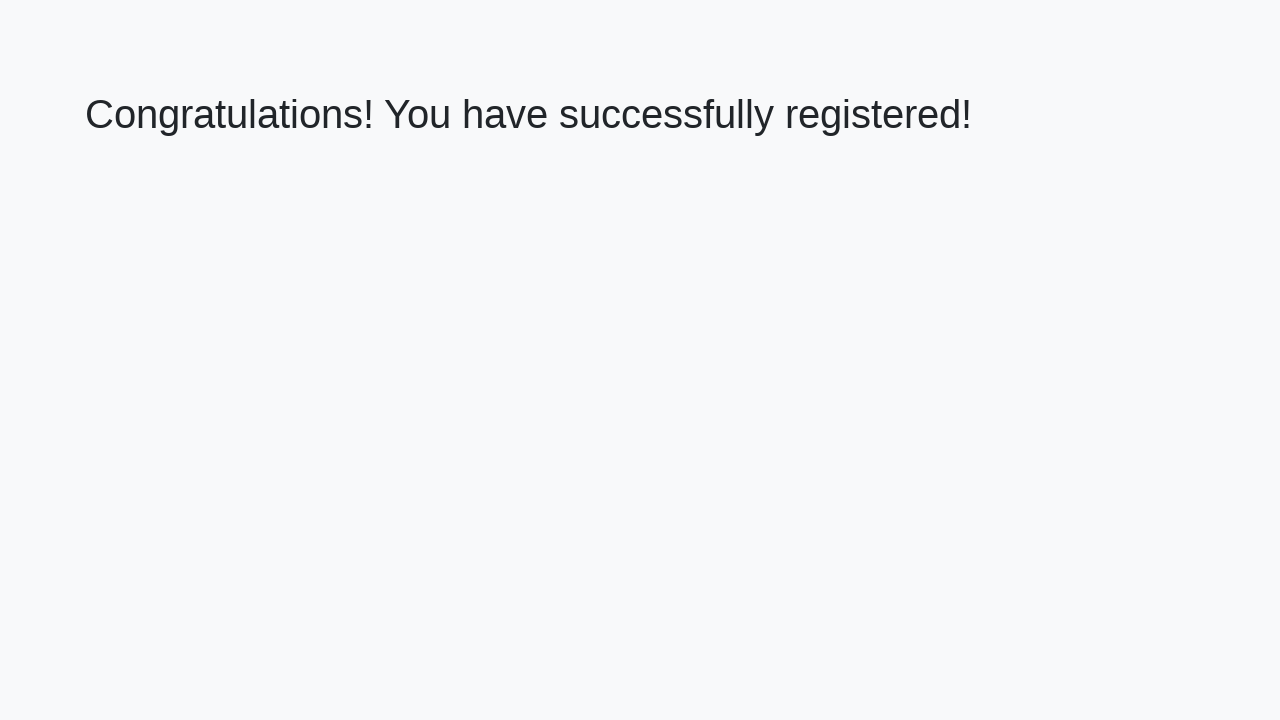

Retrieved success message text: 'Congratulations! You have successfully registered!'
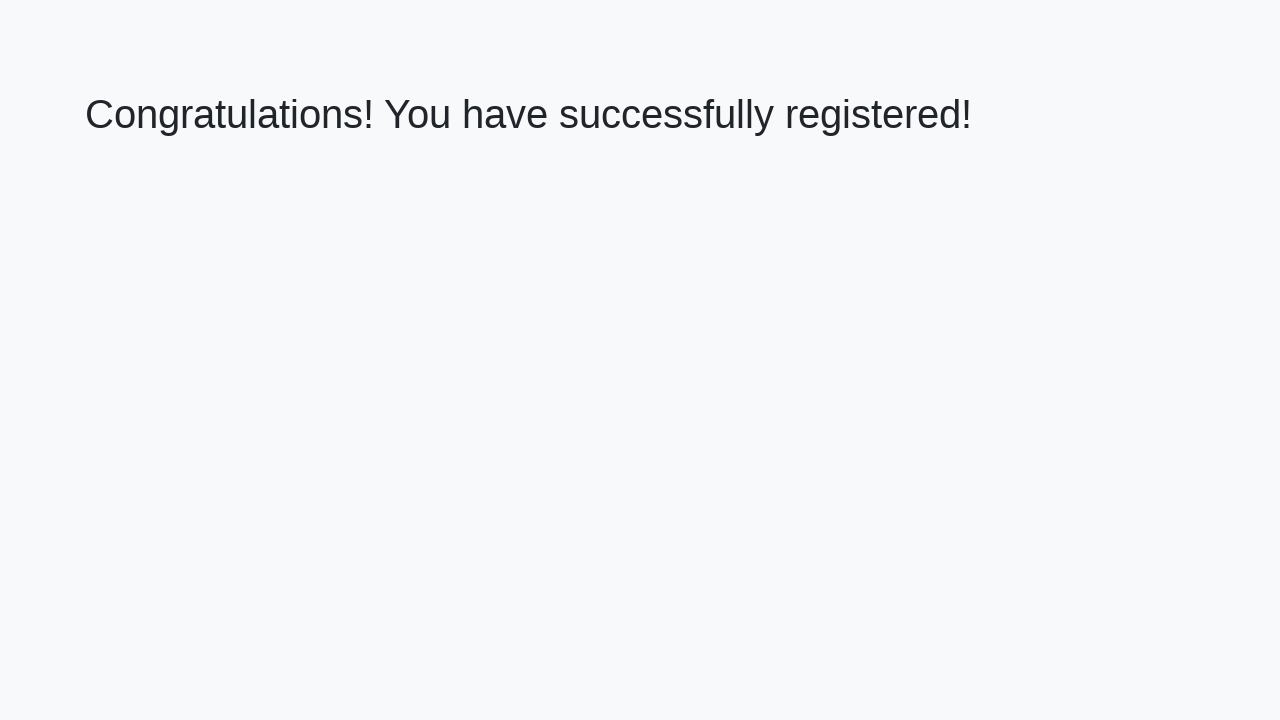

Verified success message matches expected text
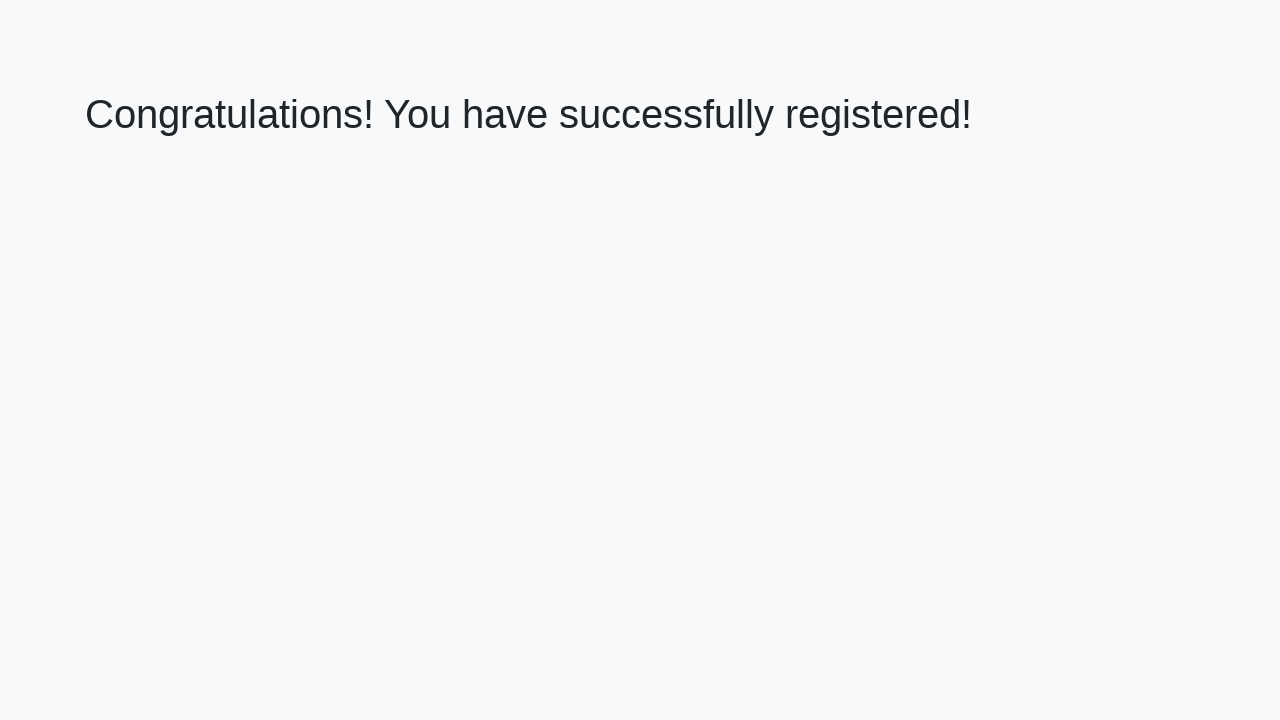

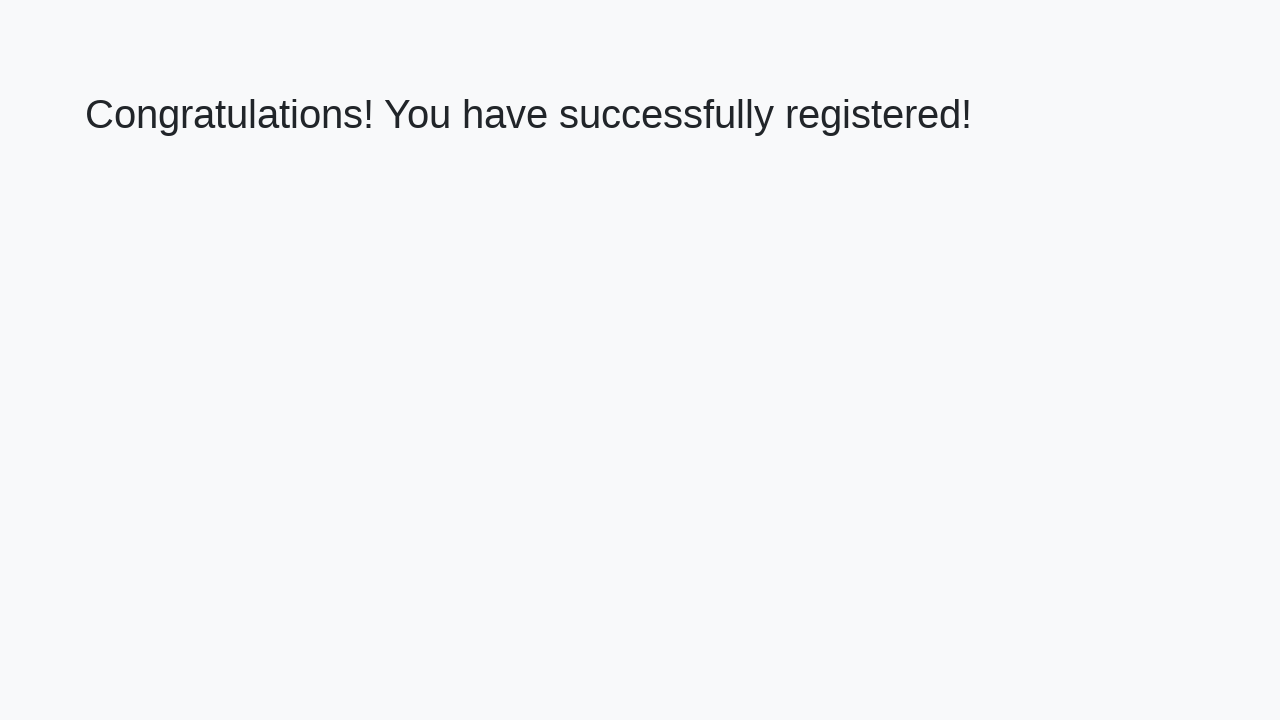